Tests a range slider component by dragging the slider handle left by 100 pixels and then right by 100 pixels to verify slider interaction functionality.

Starting URL: https://rangeslider.js.org/

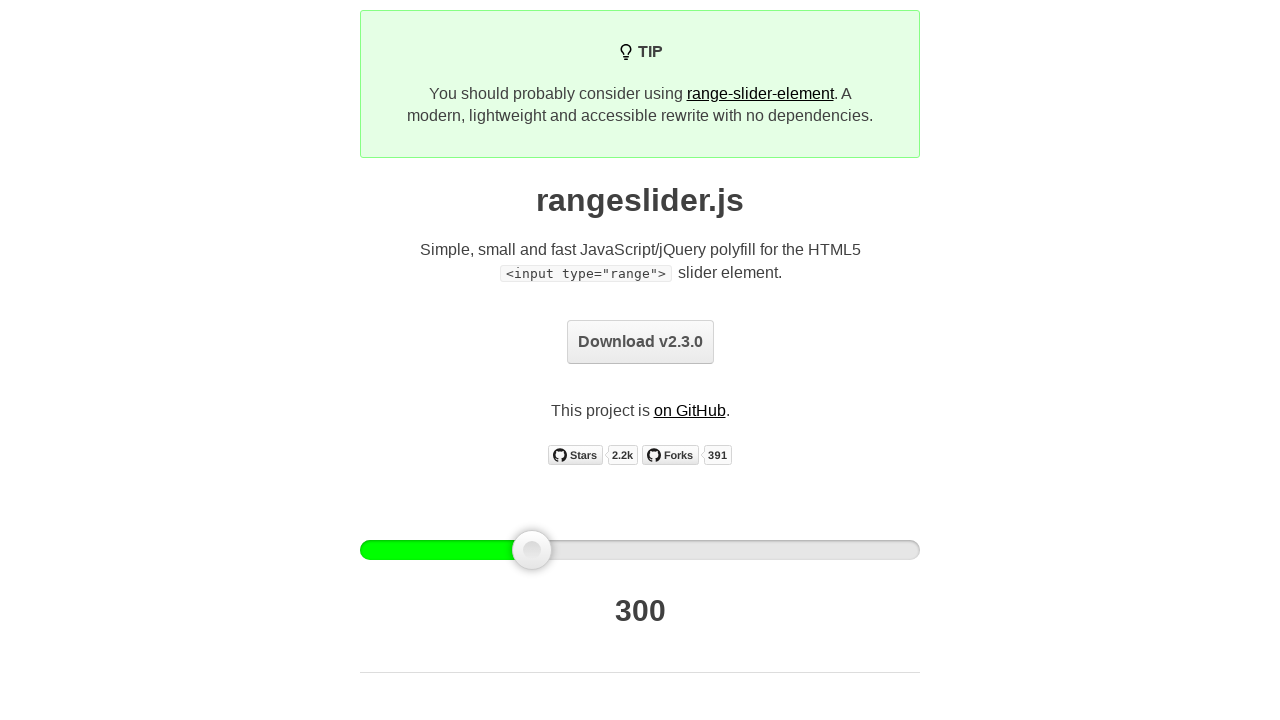

Slider handle became visible
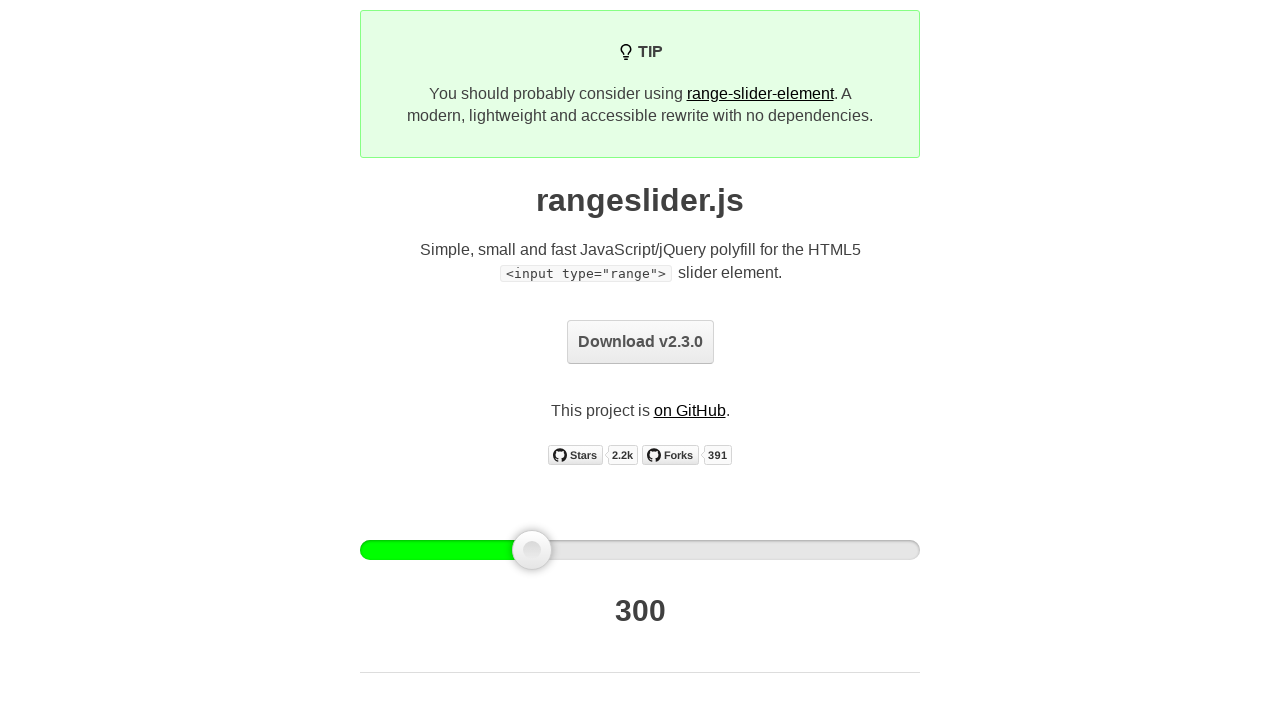

Retrieved slider handle bounding box
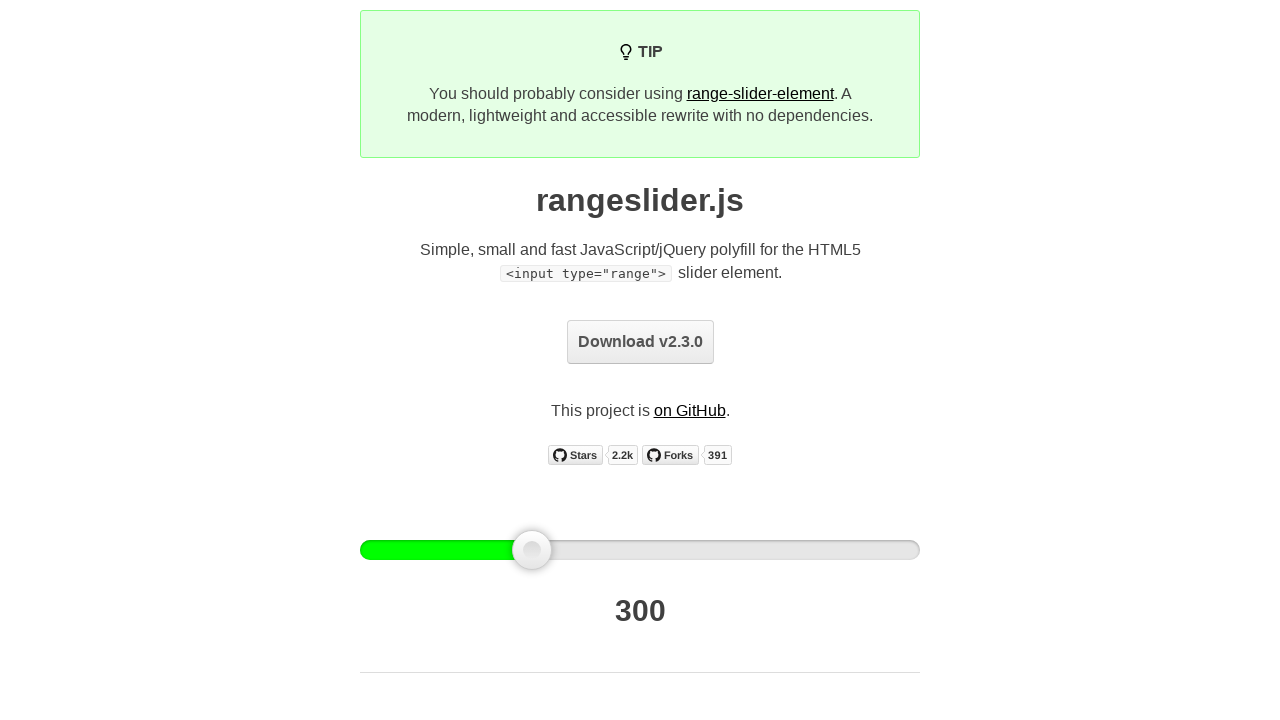

Moved mouse to slider handle center at (532, 550)
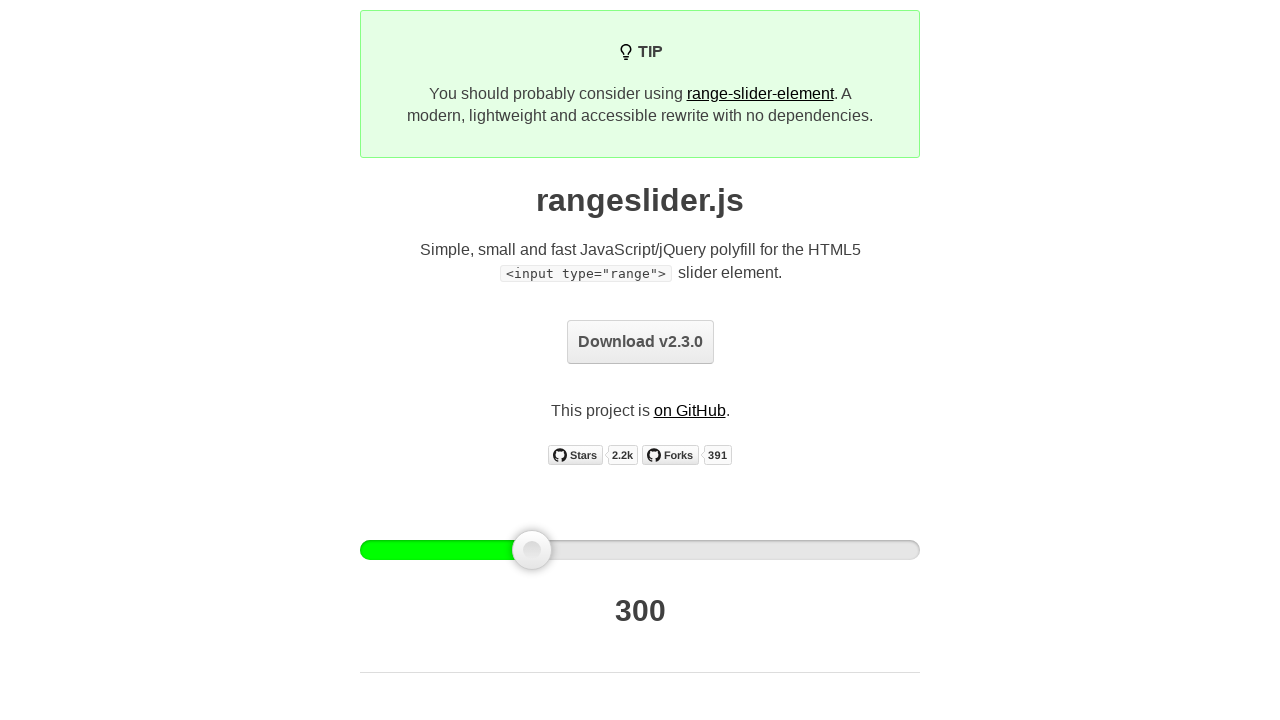

Pressed mouse button down on slider handle at (532, 550)
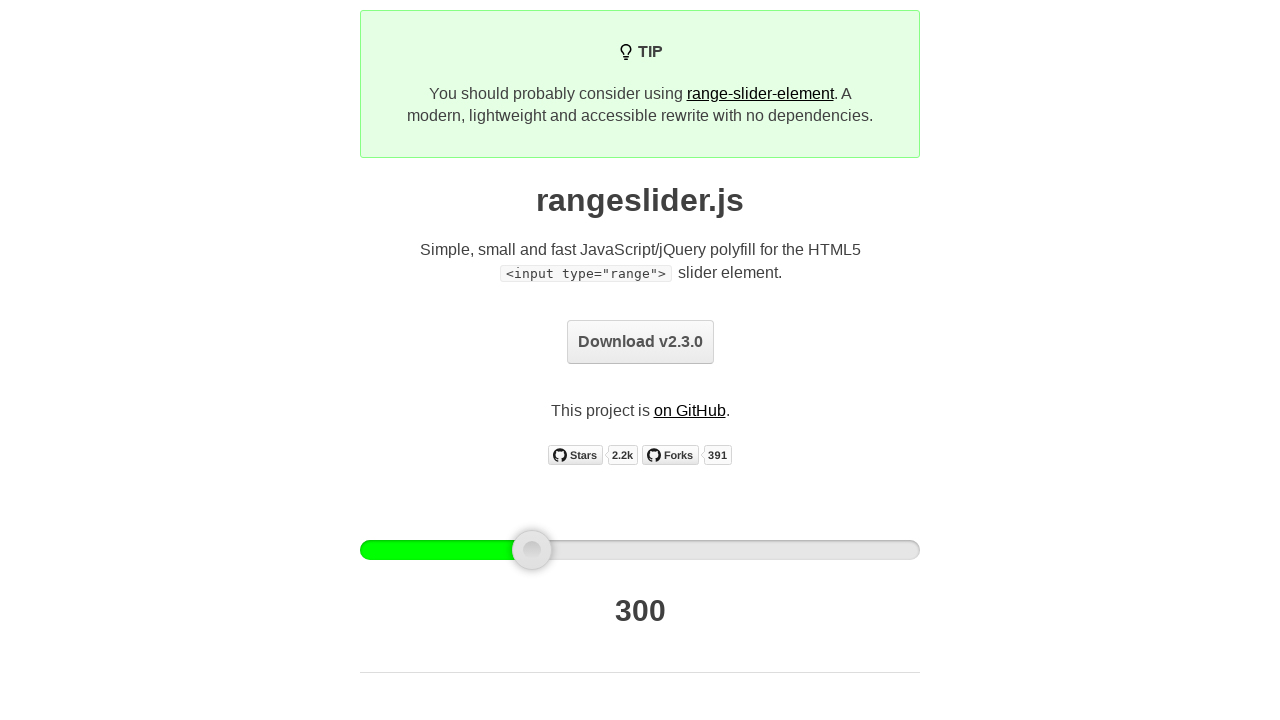

Dragged slider handle 100 pixels to the left at (432, 550)
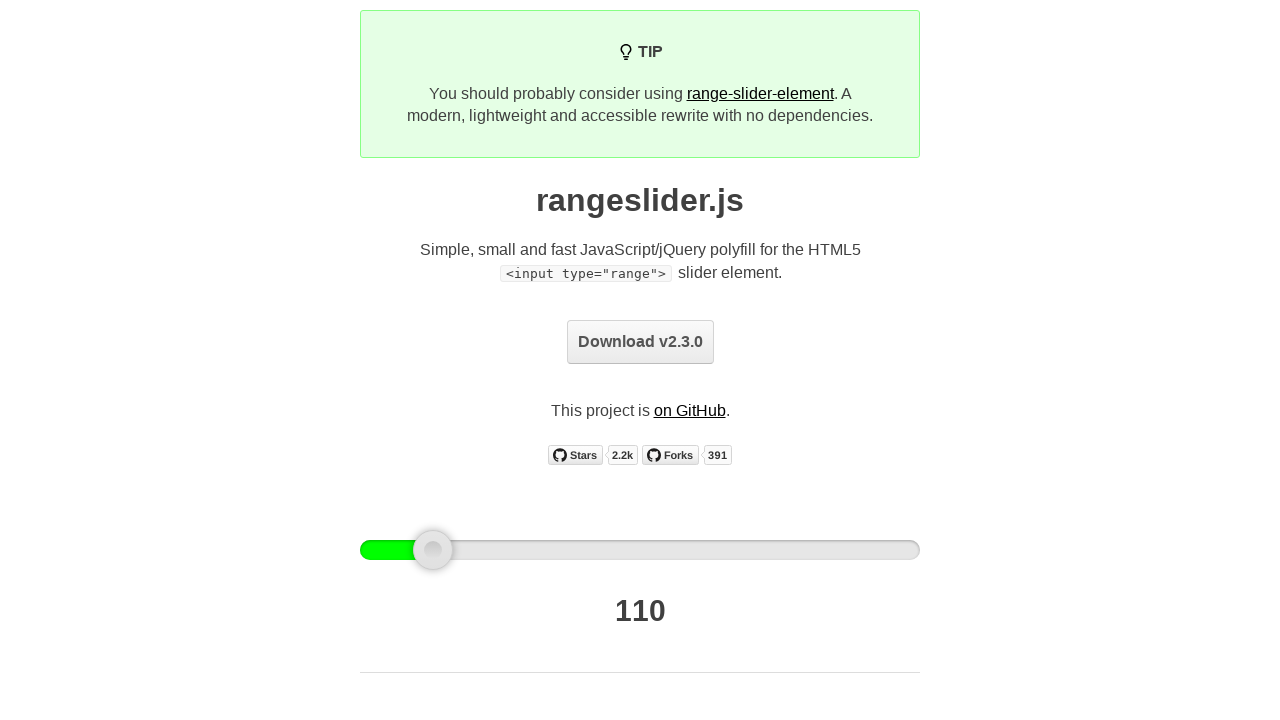

Released mouse button after dragging left at (432, 550)
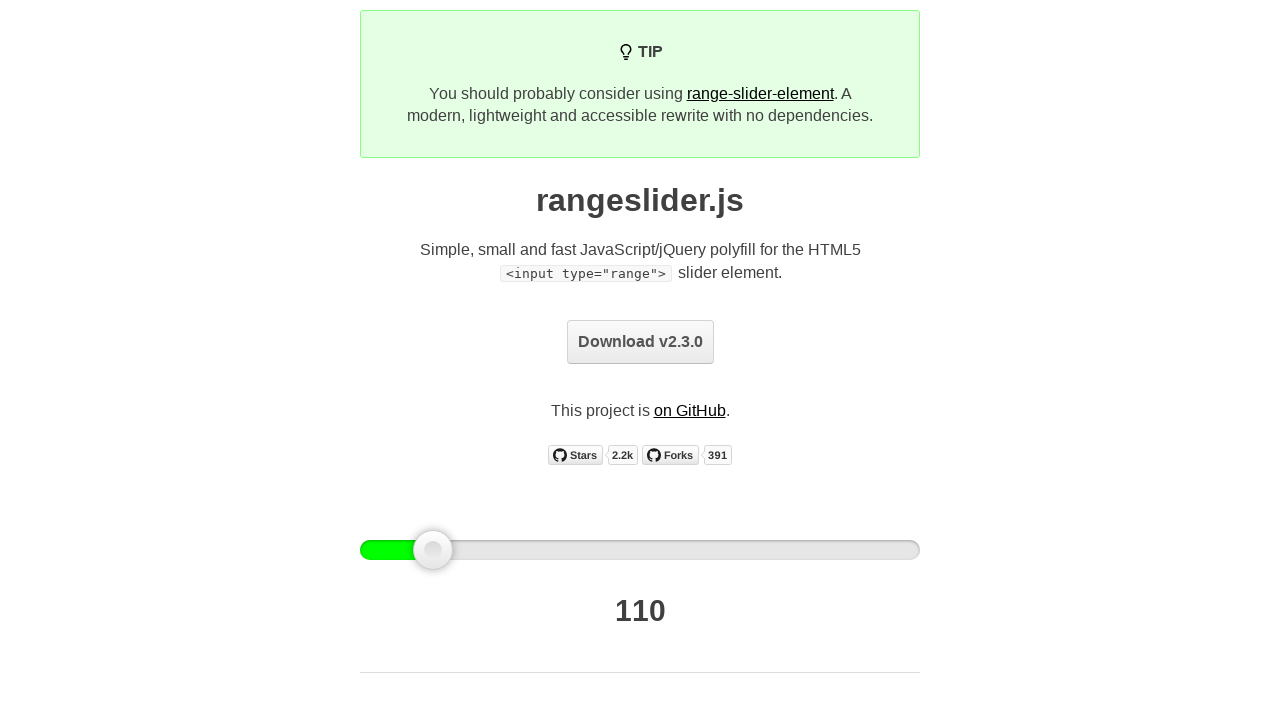

Waited 500ms for slider to settle
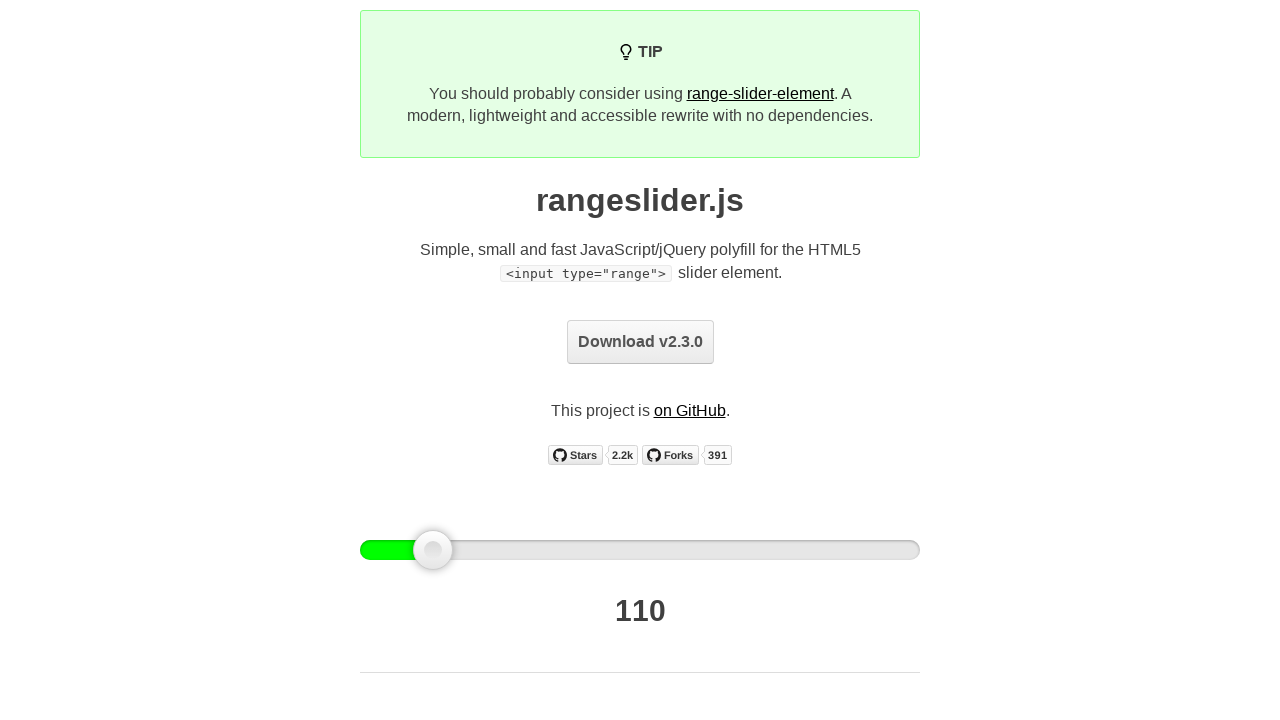

Retrieved updated slider handle bounding box
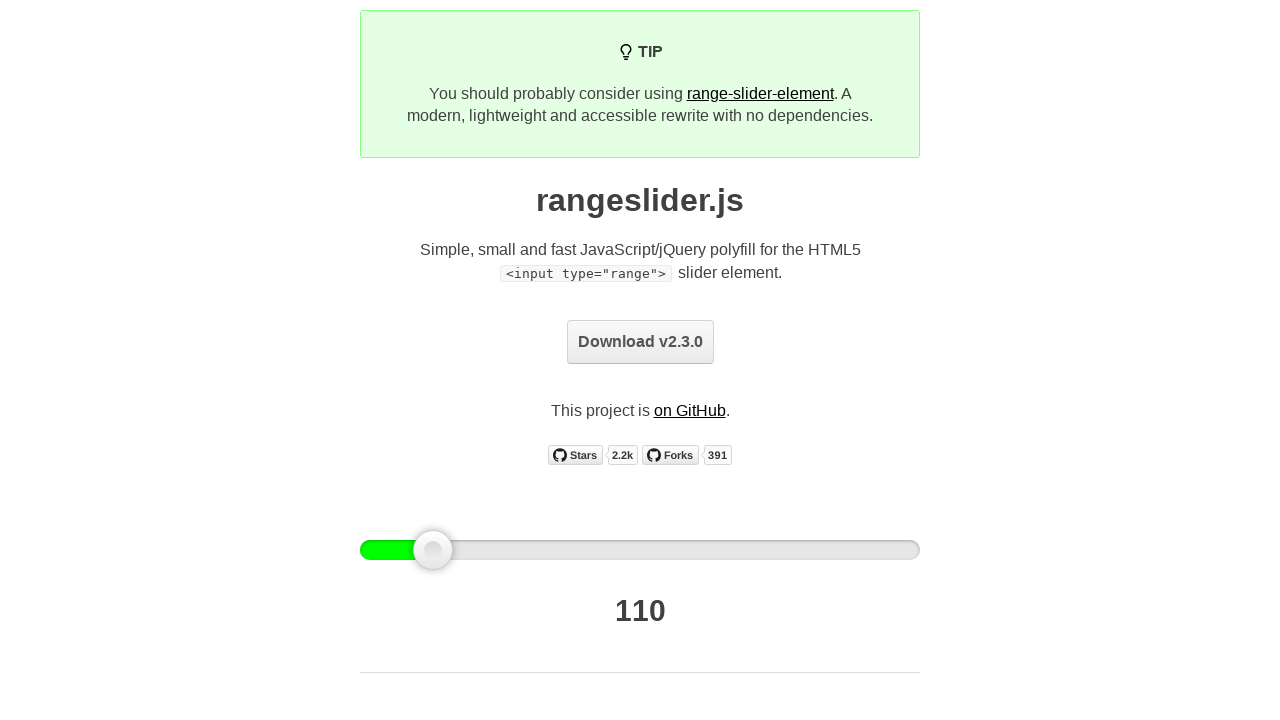

Moved mouse to slider handle center at (433, 550)
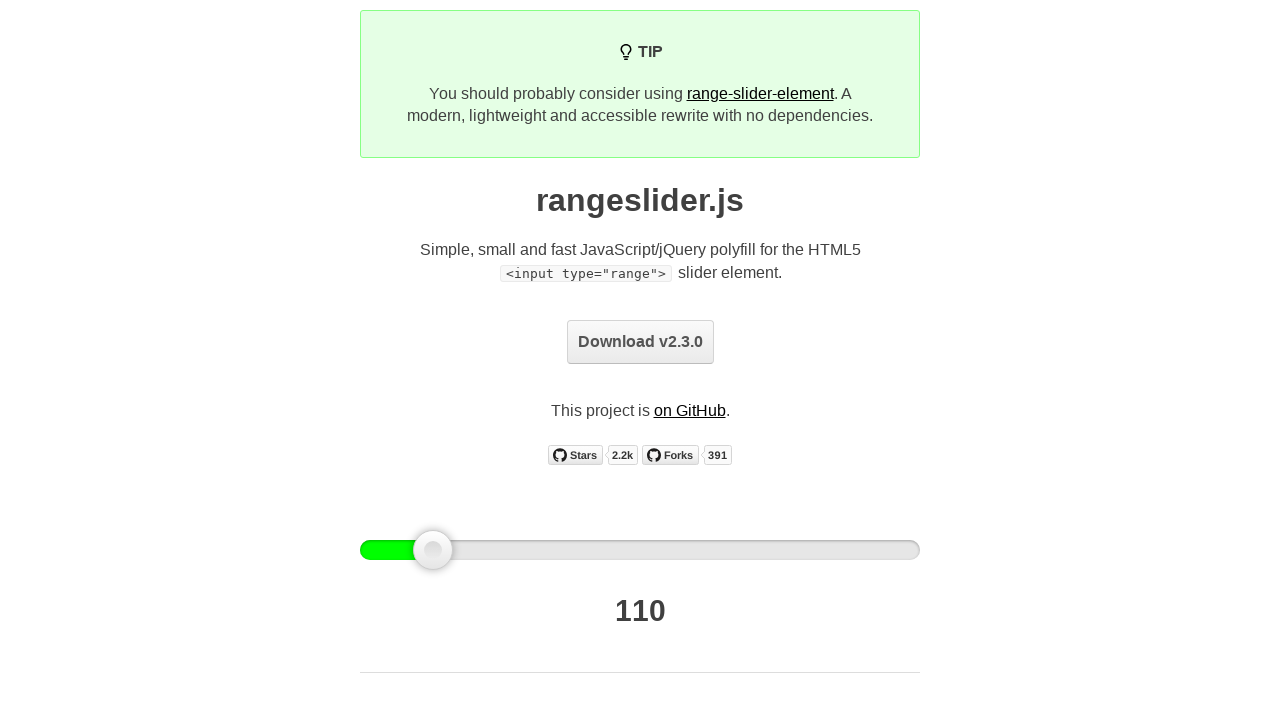

Pressed mouse button down on slider handle at (433, 550)
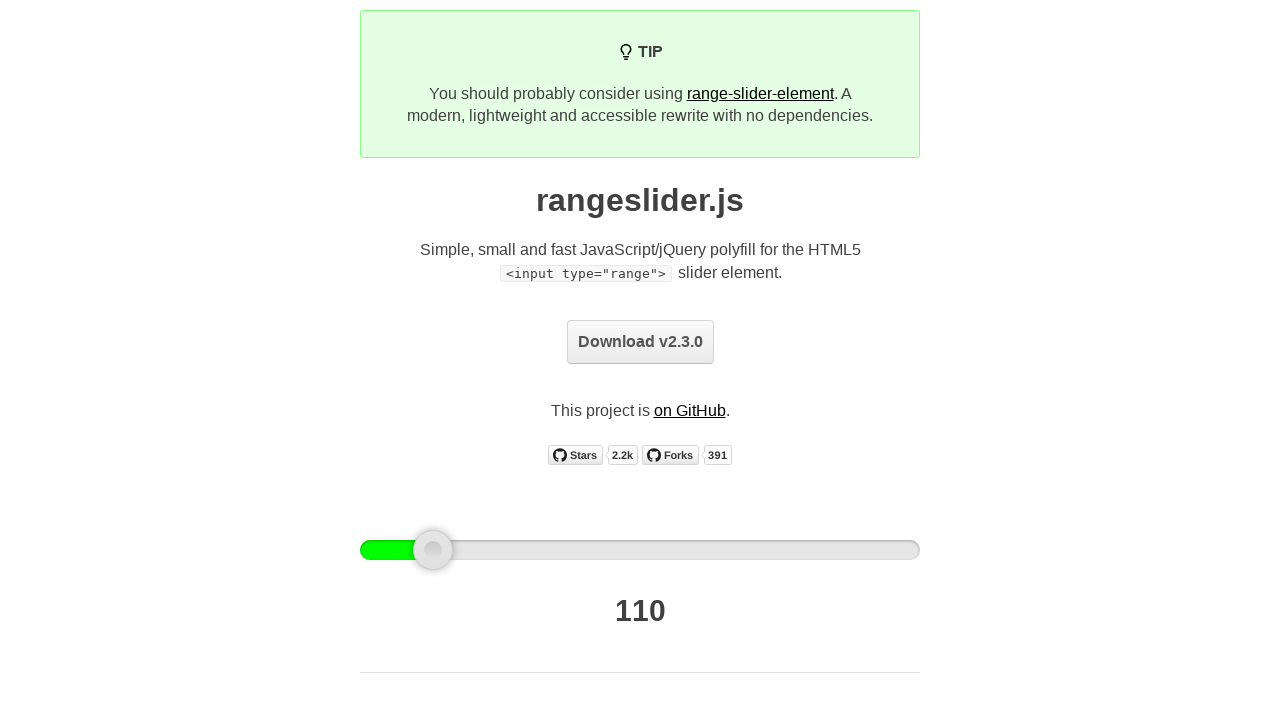

Dragged slider handle 100 pixels to the right at (533, 550)
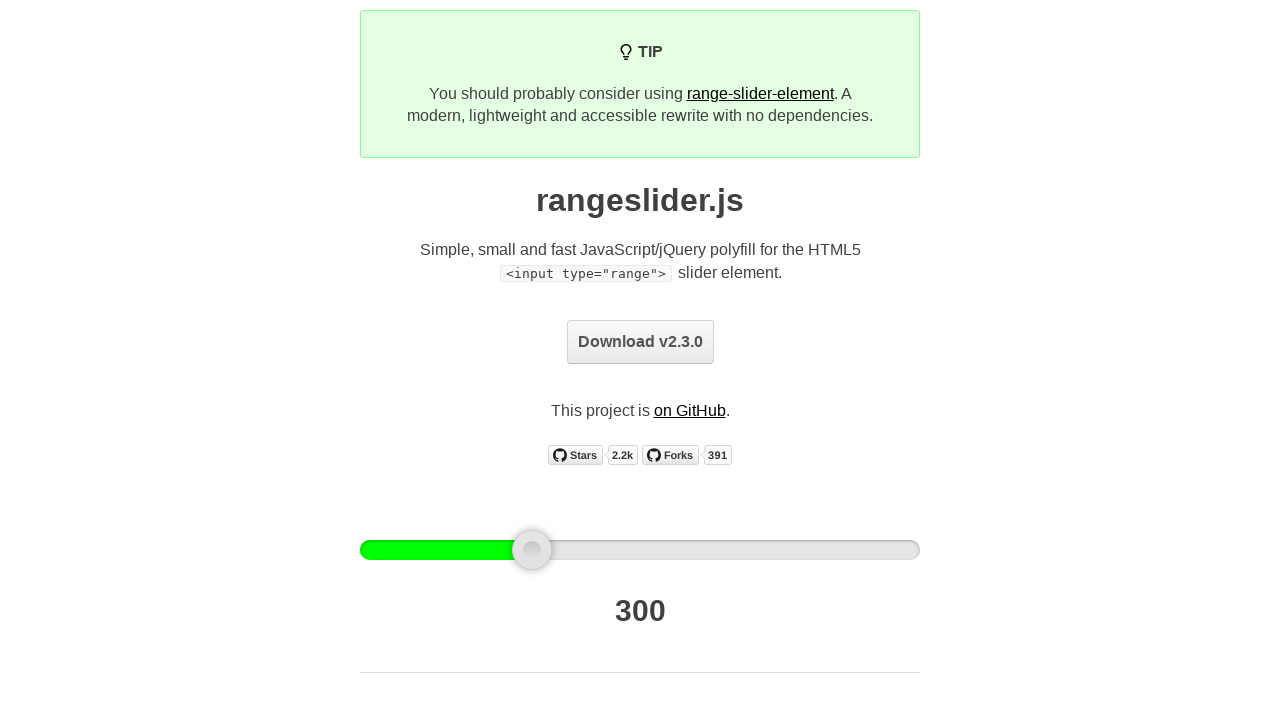

Released mouse button after dragging right at (533, 550)
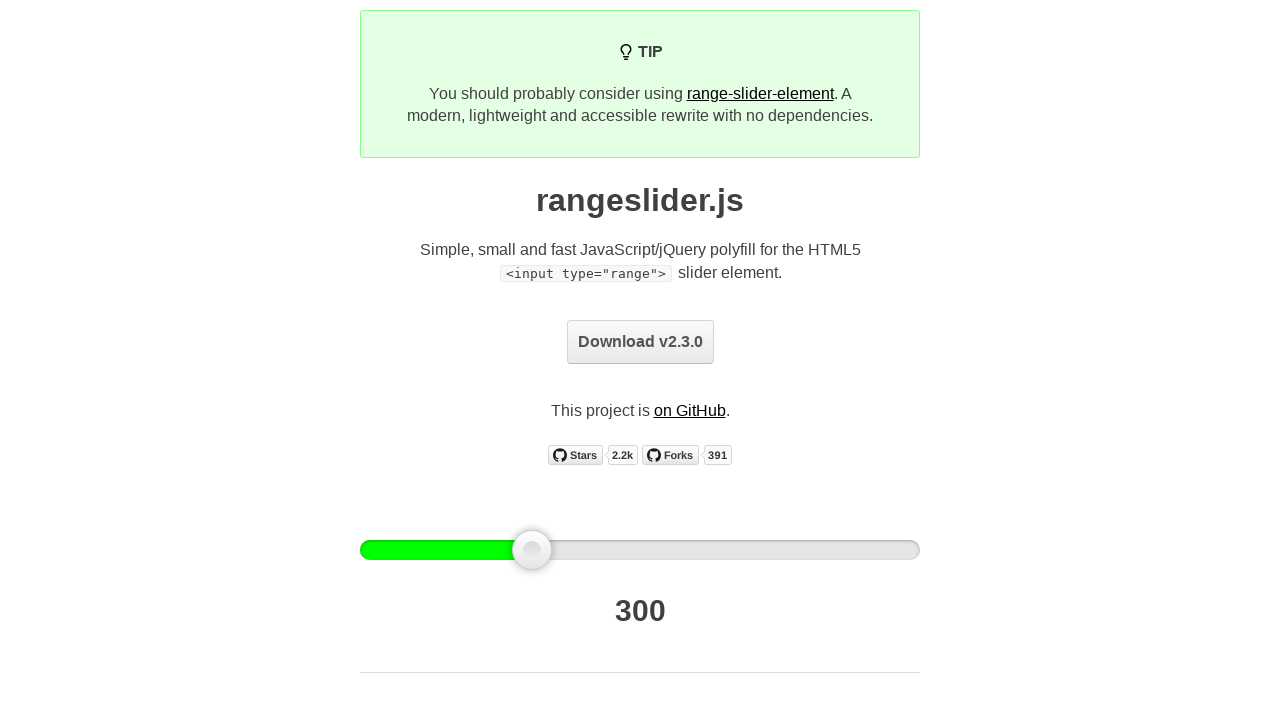

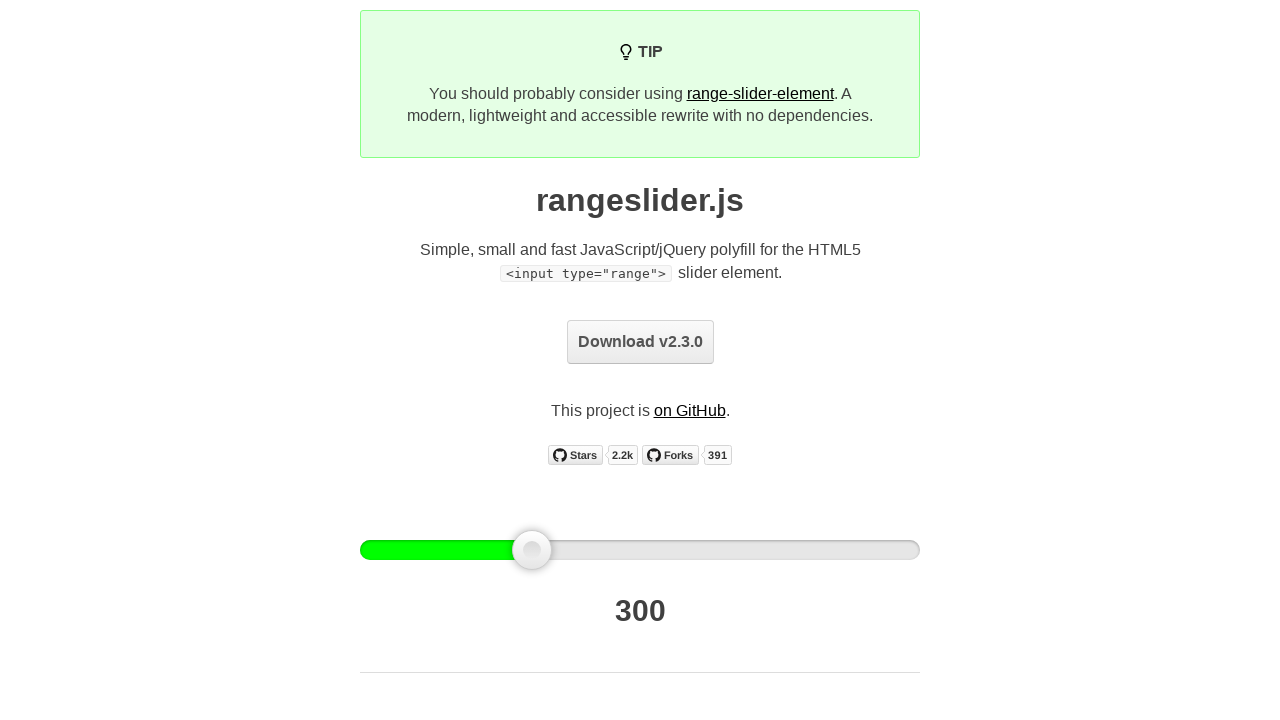